Tests clicking a confirm button, dismissing/canceling the confirmation dialog, and verifying the result shows "Cancel"

Starting URL: https://demoqa.com/alerts

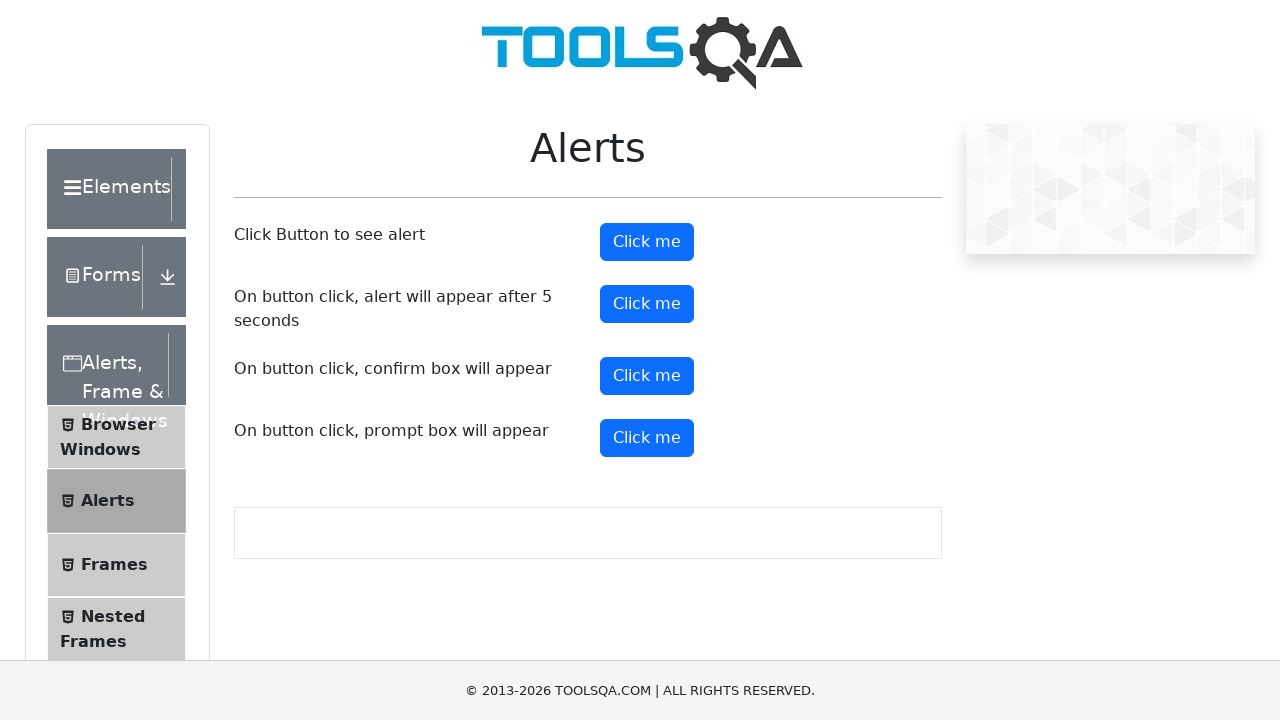

Set up dialog handler to dismiss the confirmation dialog
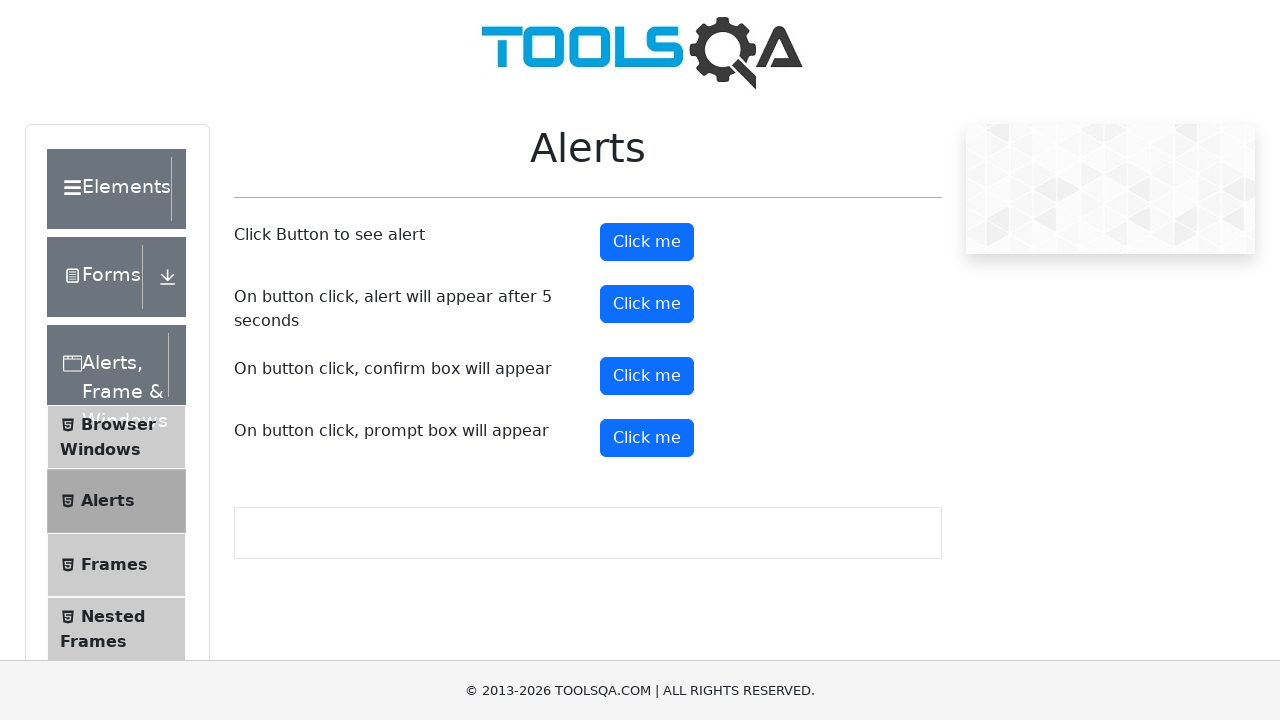

Clicked the confirm button at (647, 376) on #confirmButton
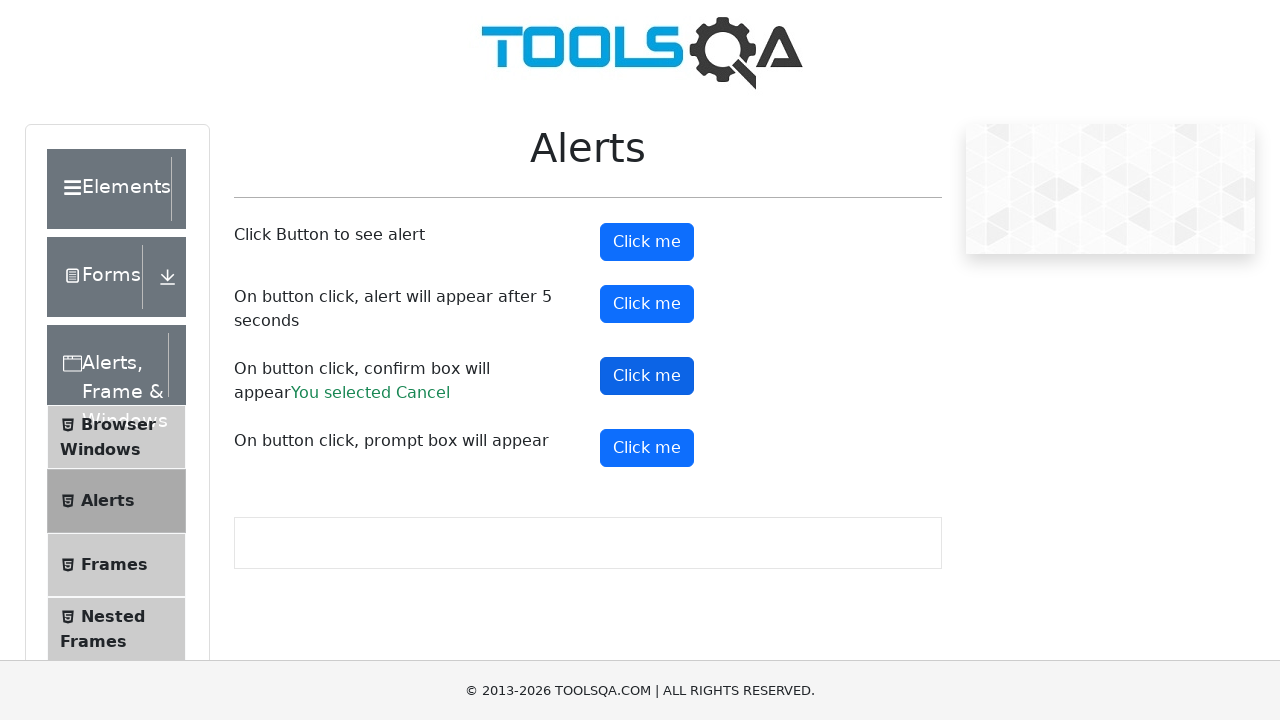

Confirmation result text appeared showing 'Cancel'
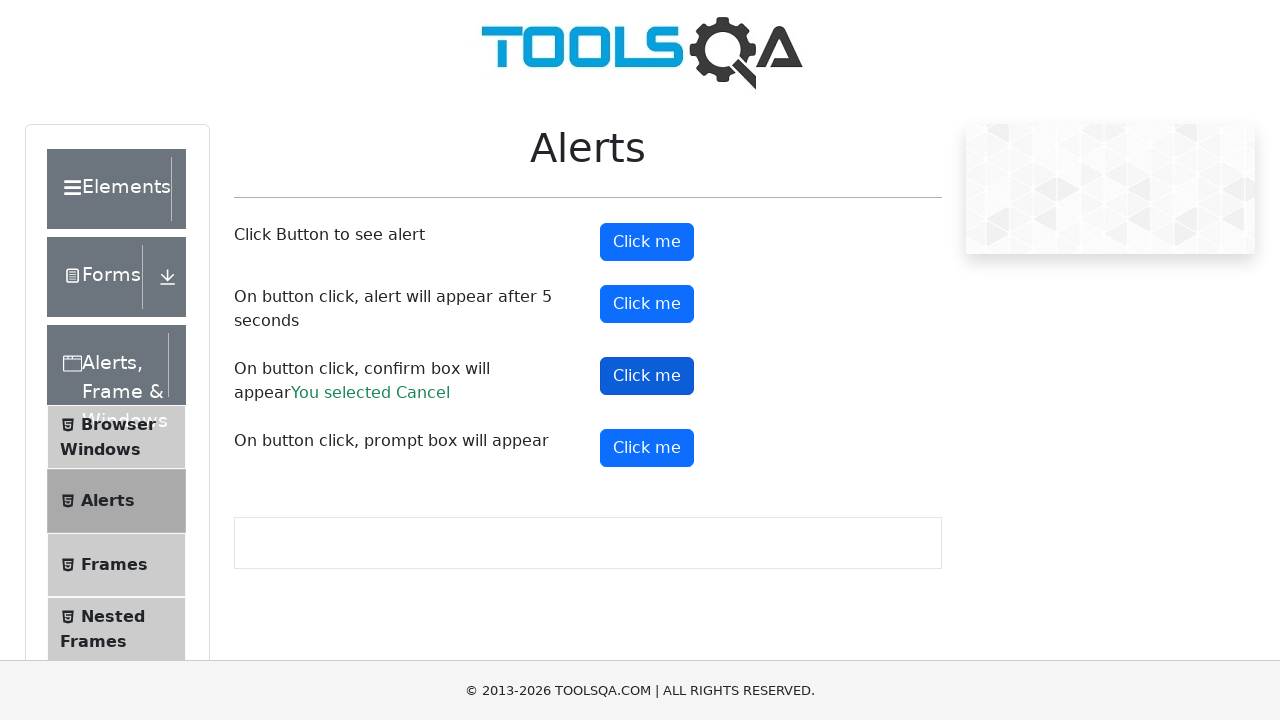

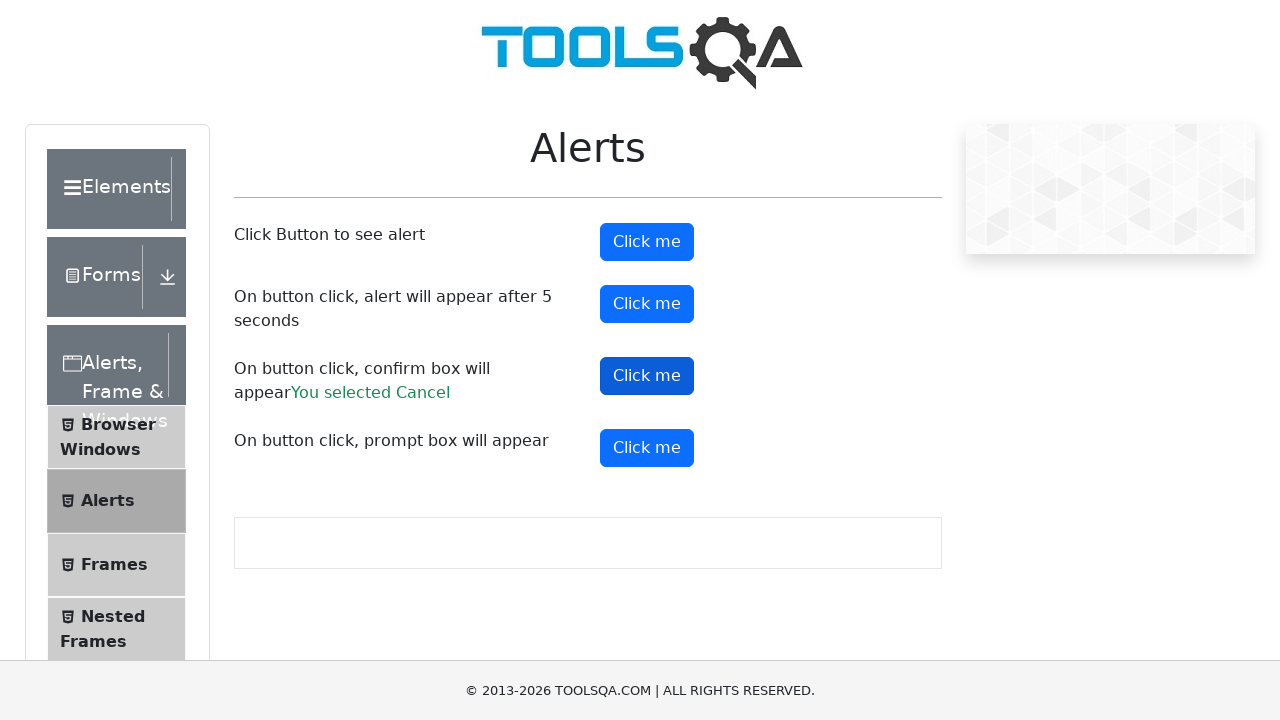